Tests payment method selection - selecting Credit Card shows card fields and hides PayPal message

Starting URL: https://webshop-agil-testautomatiserare.netlify.app/checkout

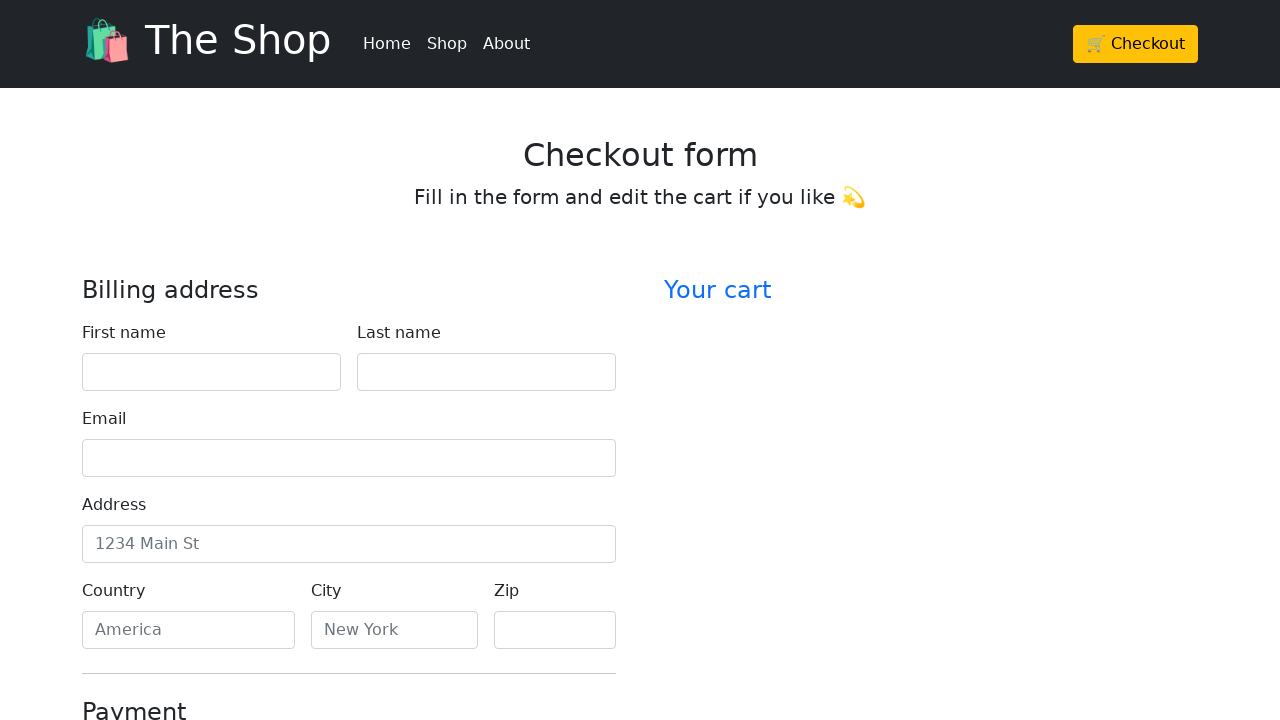

Waited for Credit Card radio button to be visible
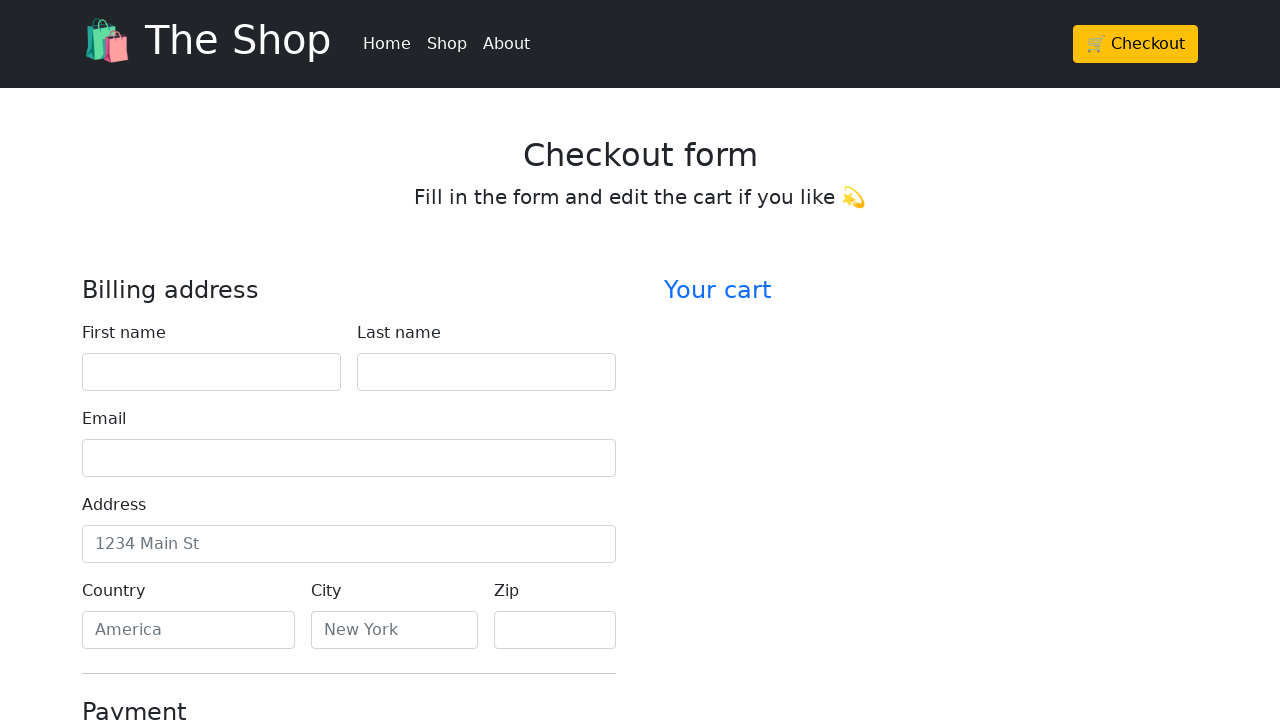

Clicked Credit Card payment method radio button
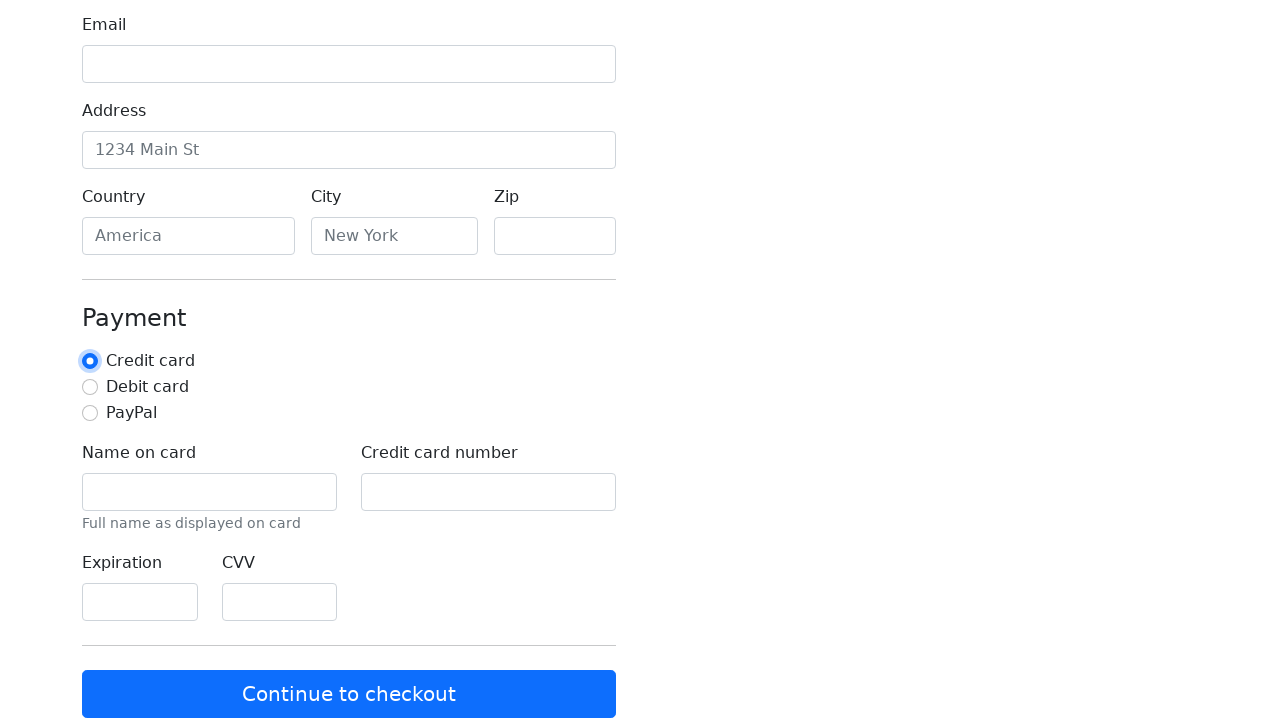

Waited for credit card fields to be visible
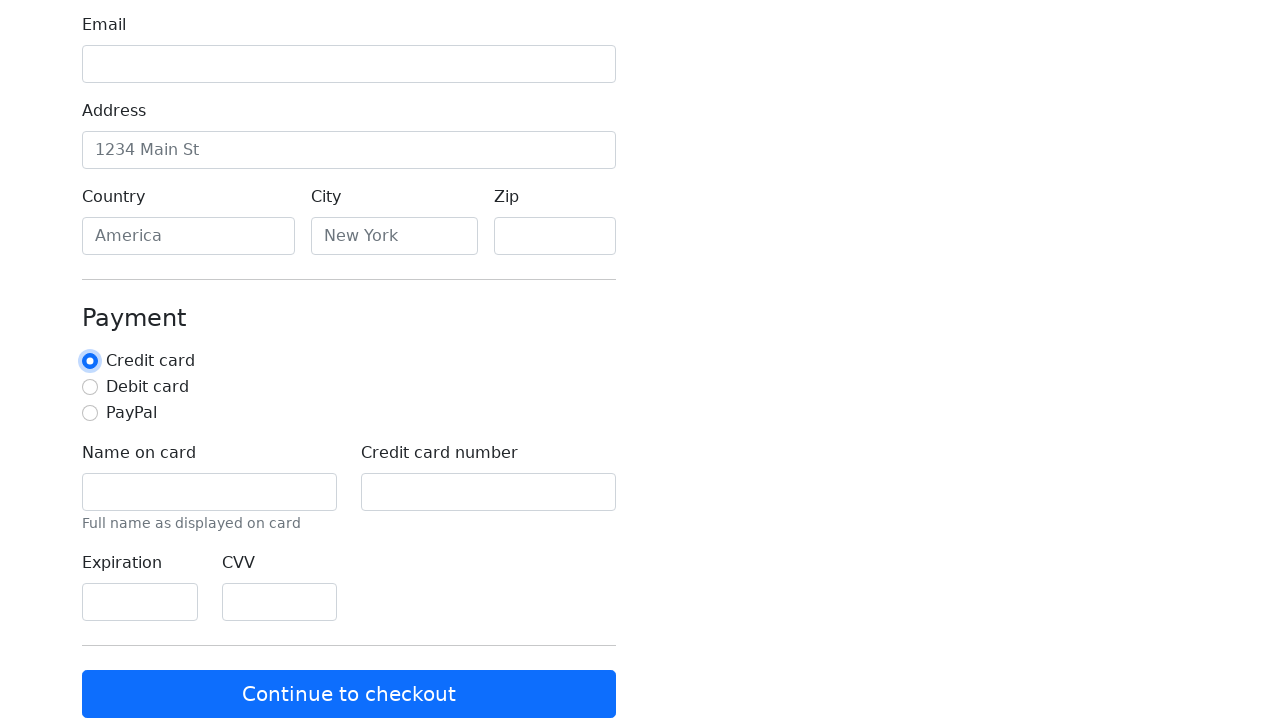

Verified credit card fields are visible
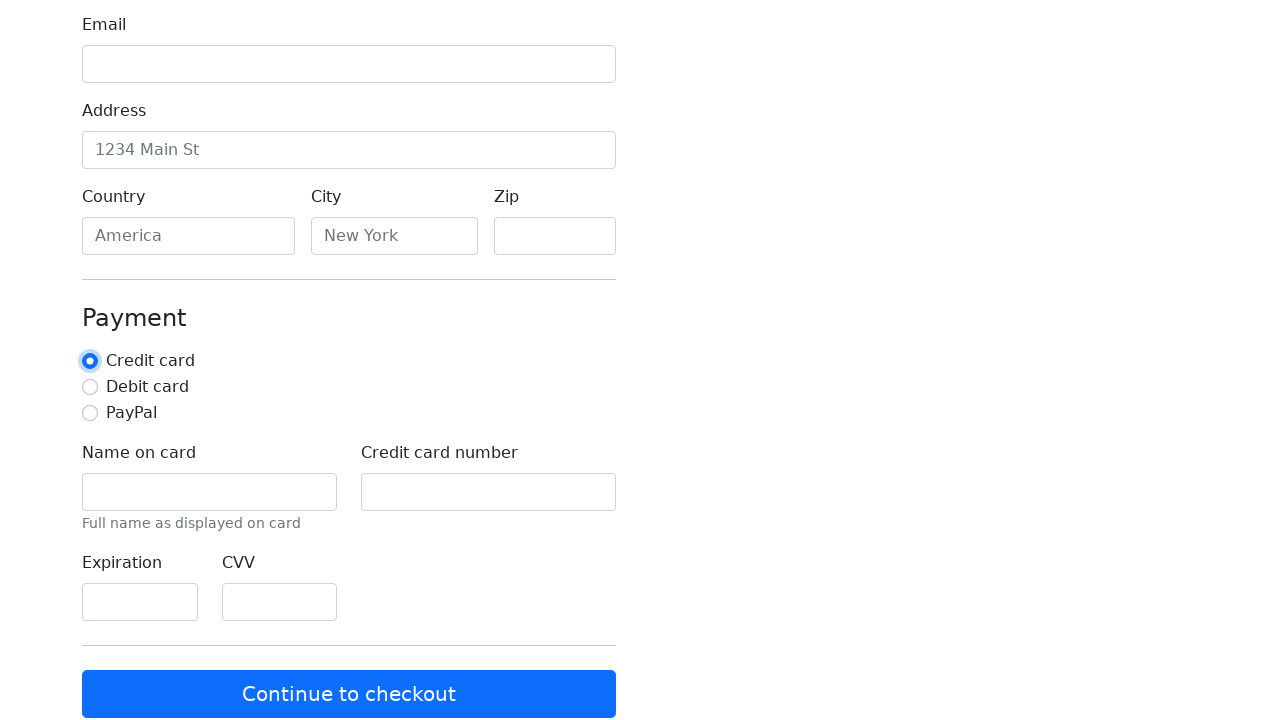

Verified PayPal info message is hidden
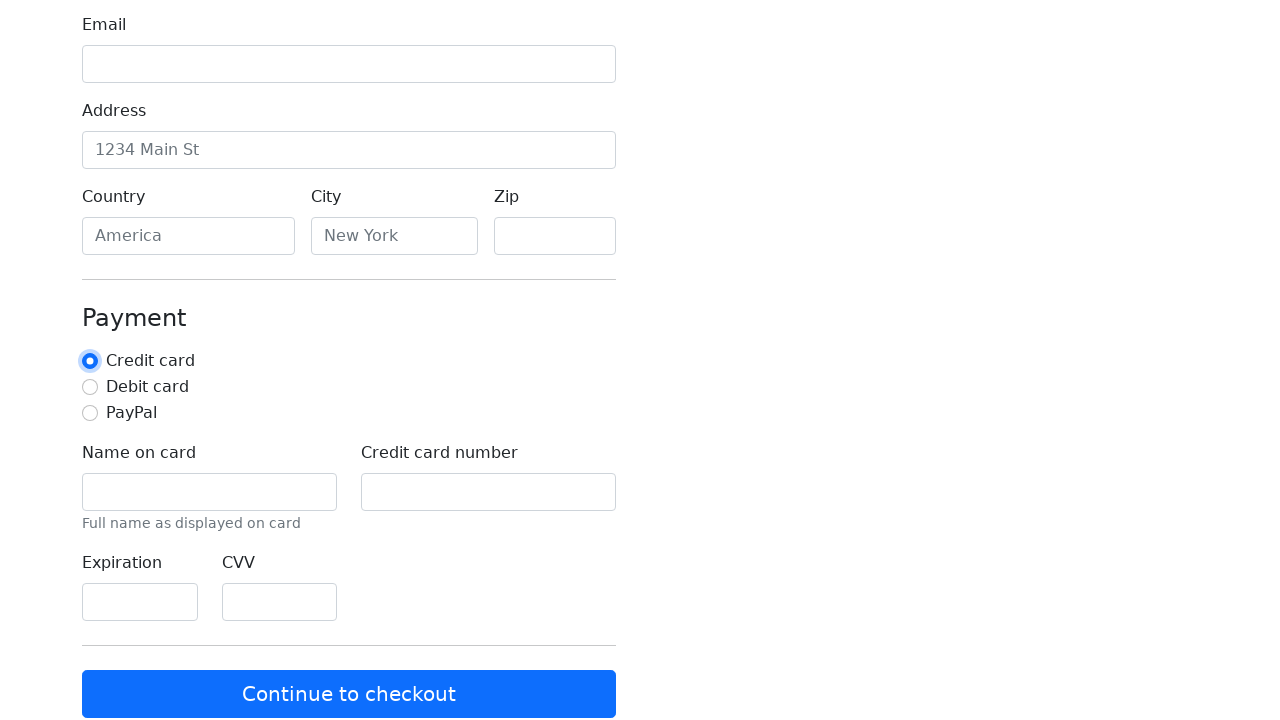

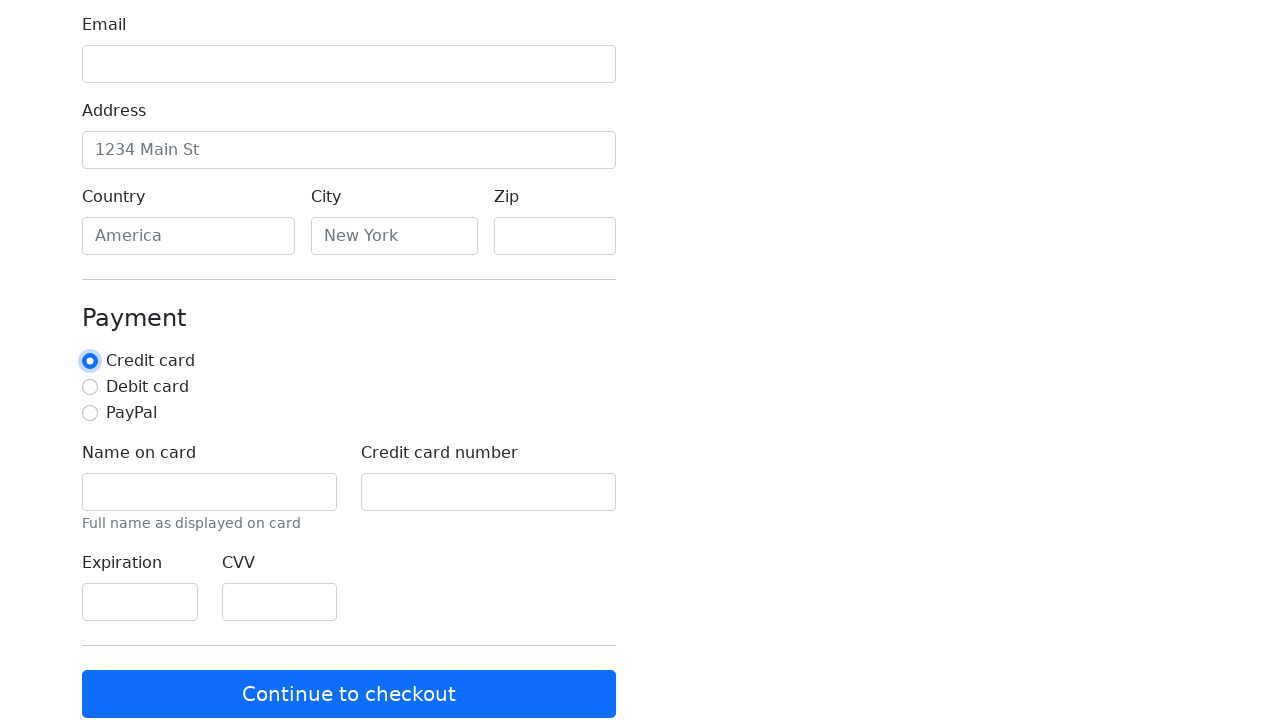